Tests context menu functionality by navigating to the context menu page and performing a right-click action on a specific element

Starting URL: http://the-internet.herokuapp.com/

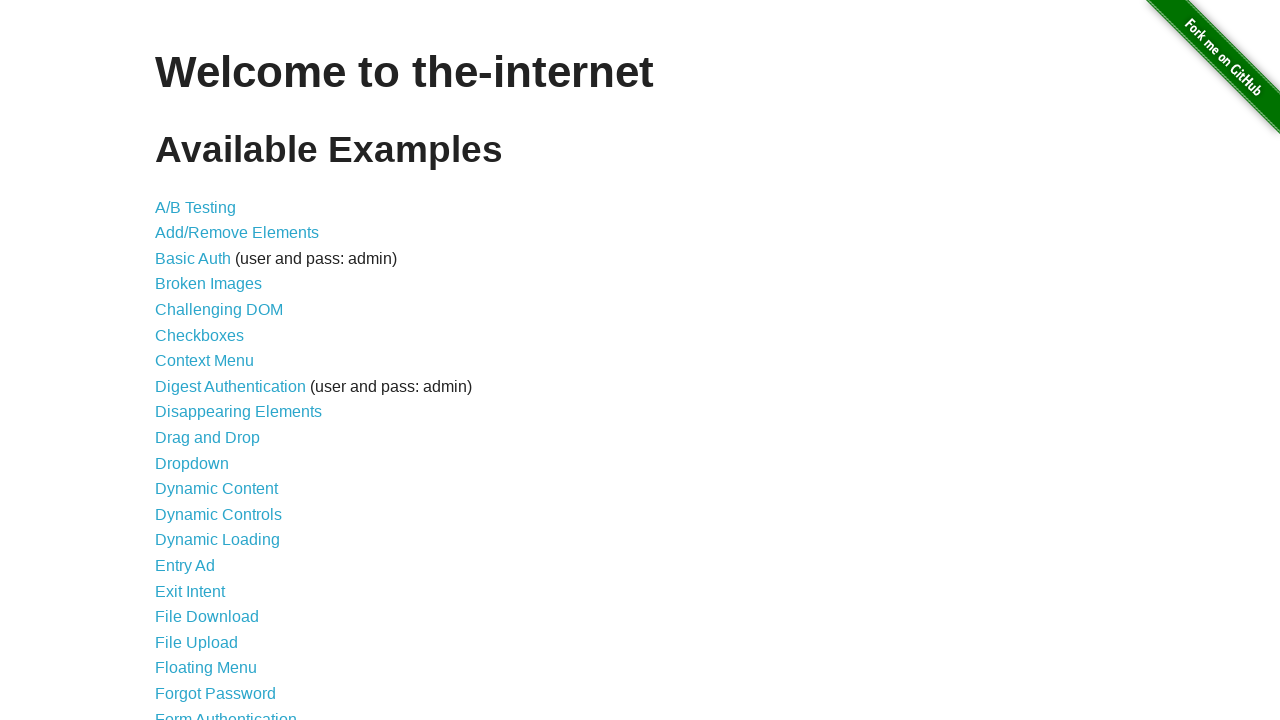

Clicked on Context Menu link at (204, 361) on text=Context Menu
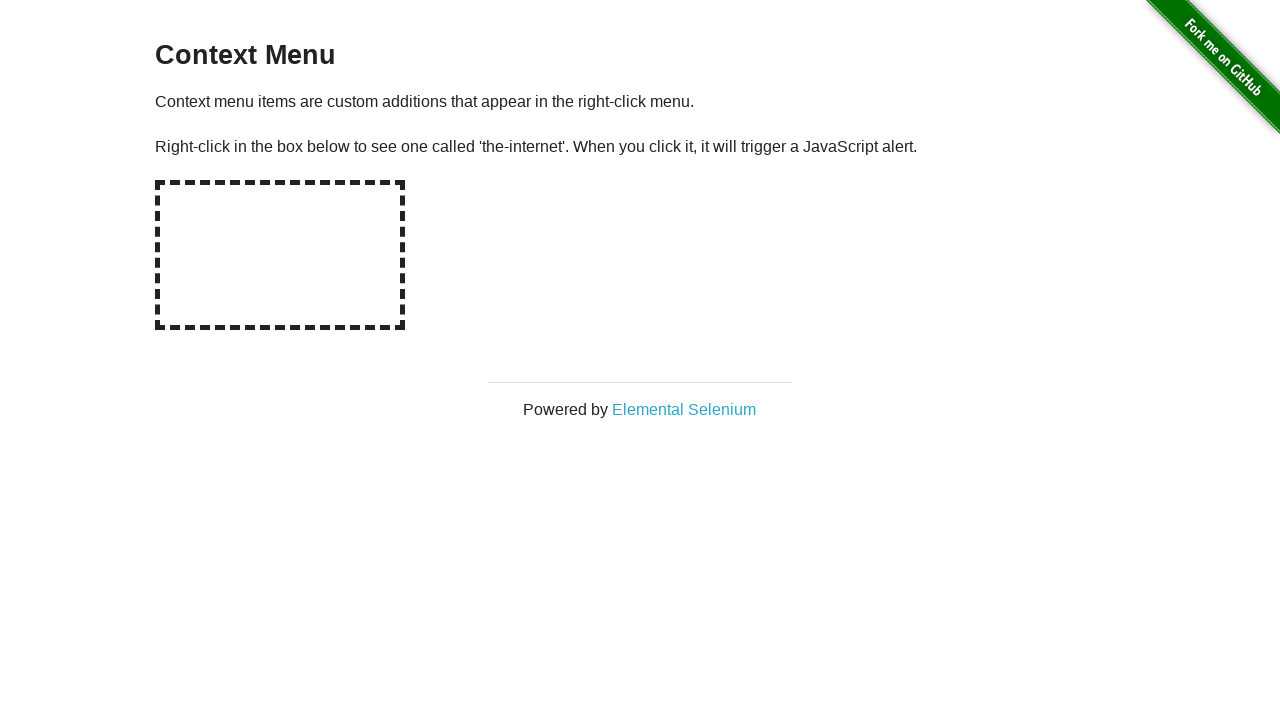

Right-clicked on the hot-spot element to trigger context menu at (280, 255) on #hot-spot
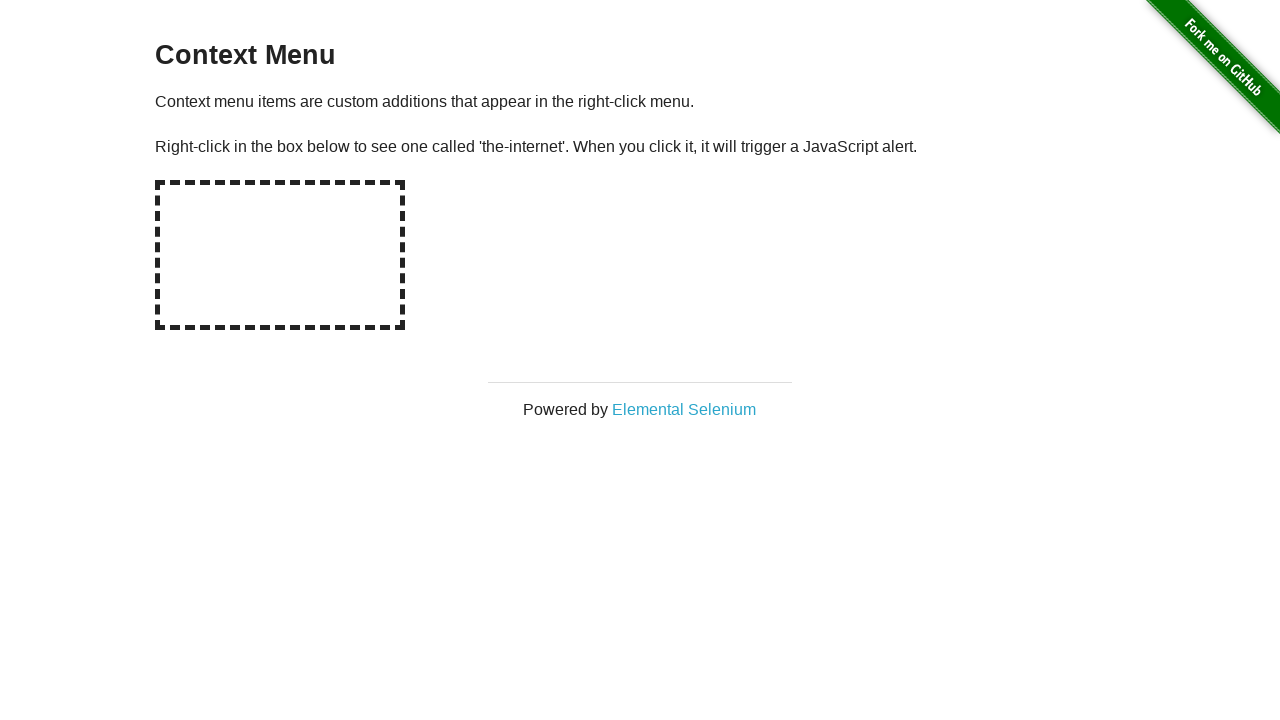

Set up dialog handler to accept alerts
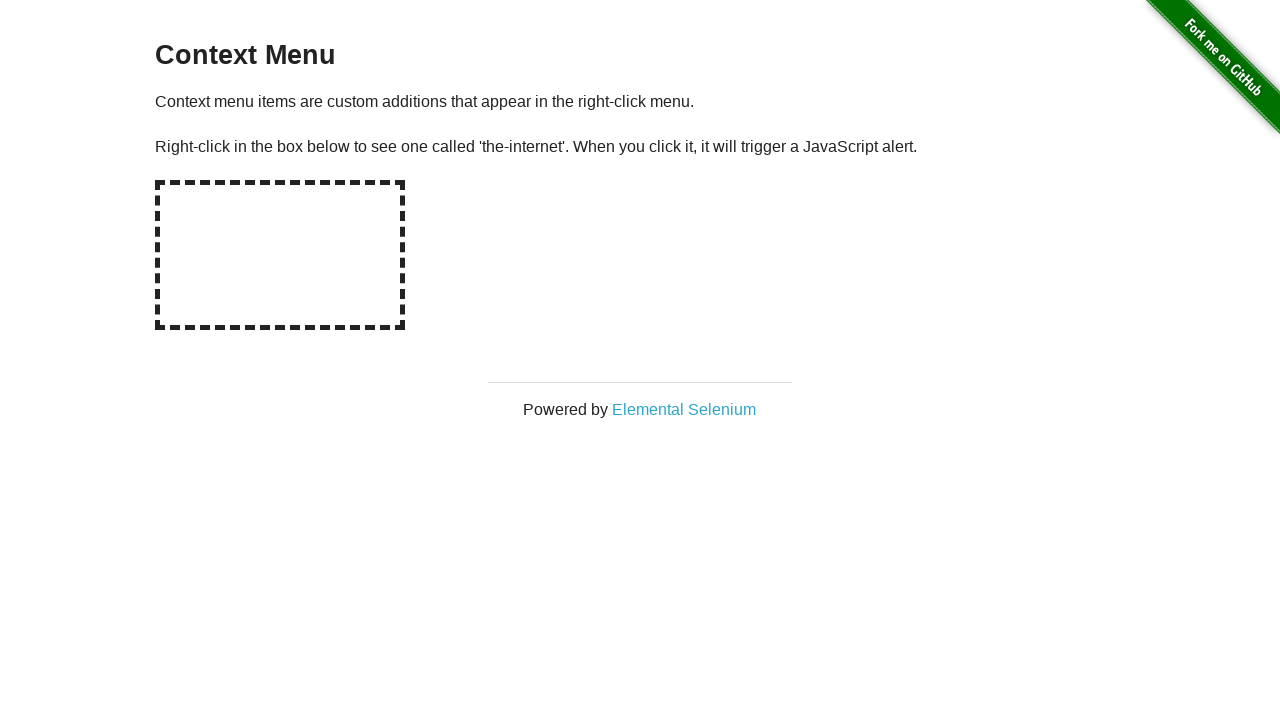

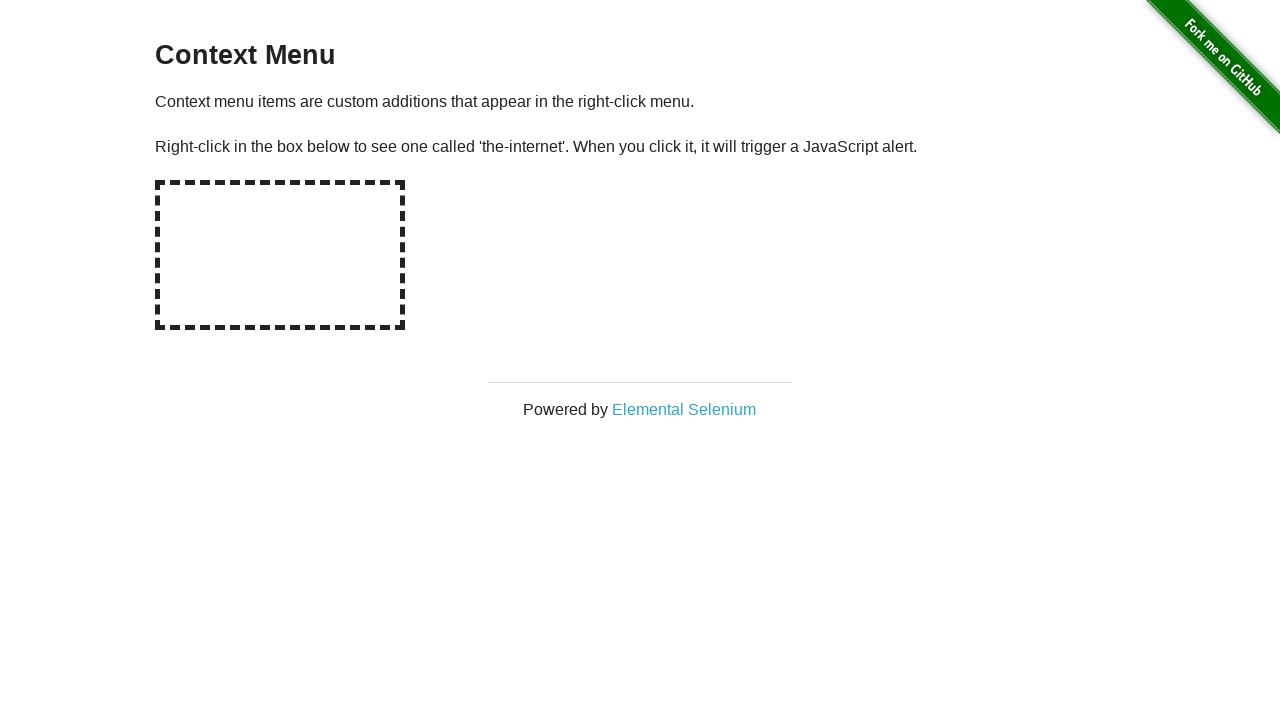